Tests page refresh functionality by clicking on a state dropdown, pressing Enter, and then reloading the page

Starting URL: https://demoqa.com/automation-practice-form

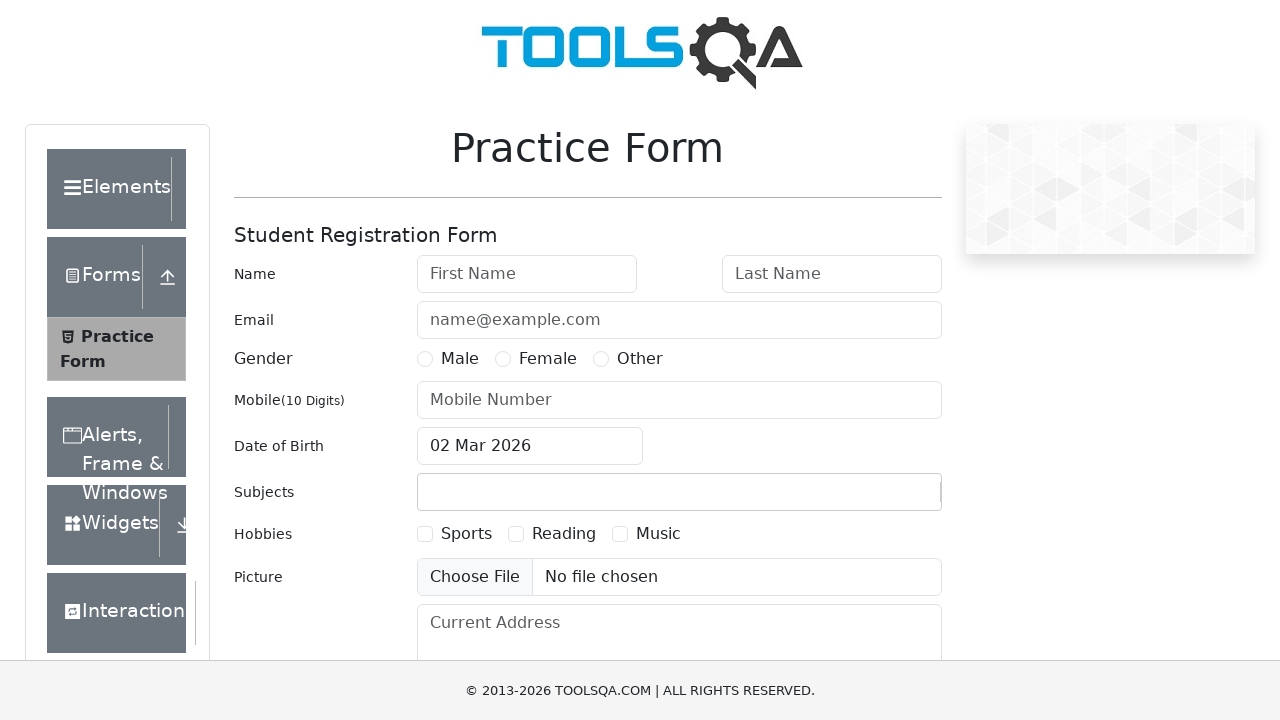

Clicked on the state dropdown at (527, 437) on #state
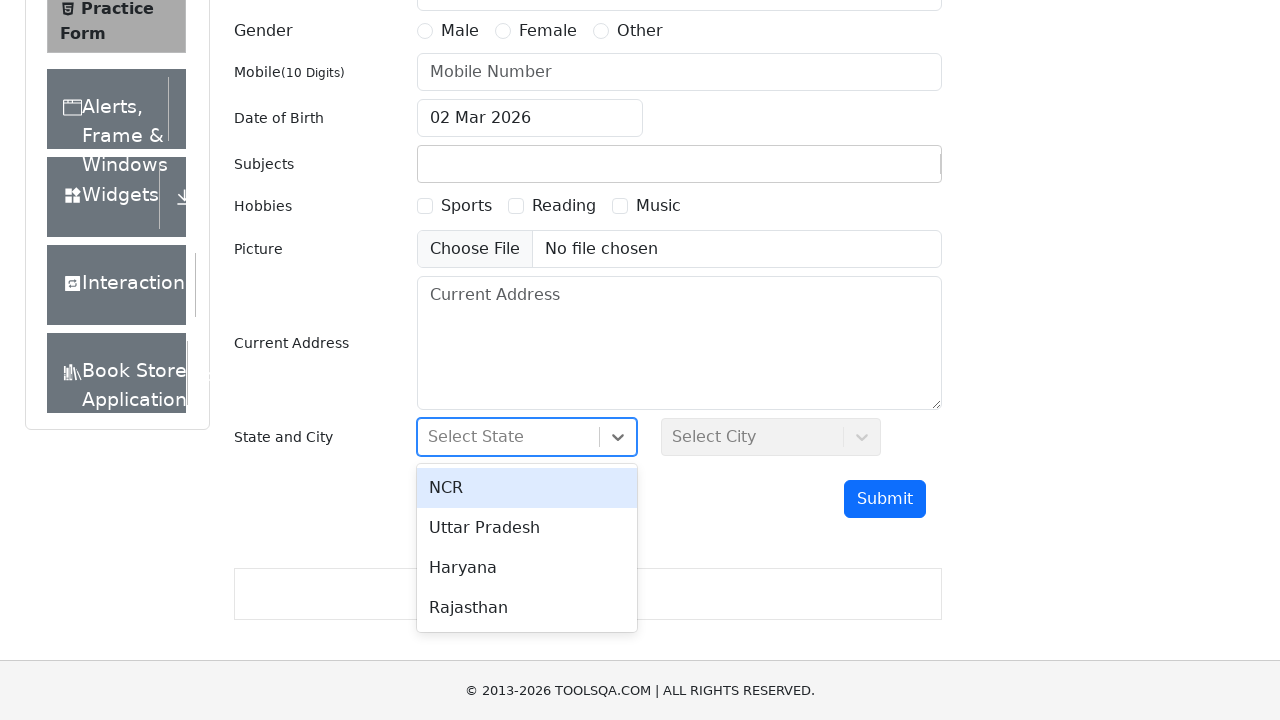

Pressed Enter to select the first option from the state dropdown
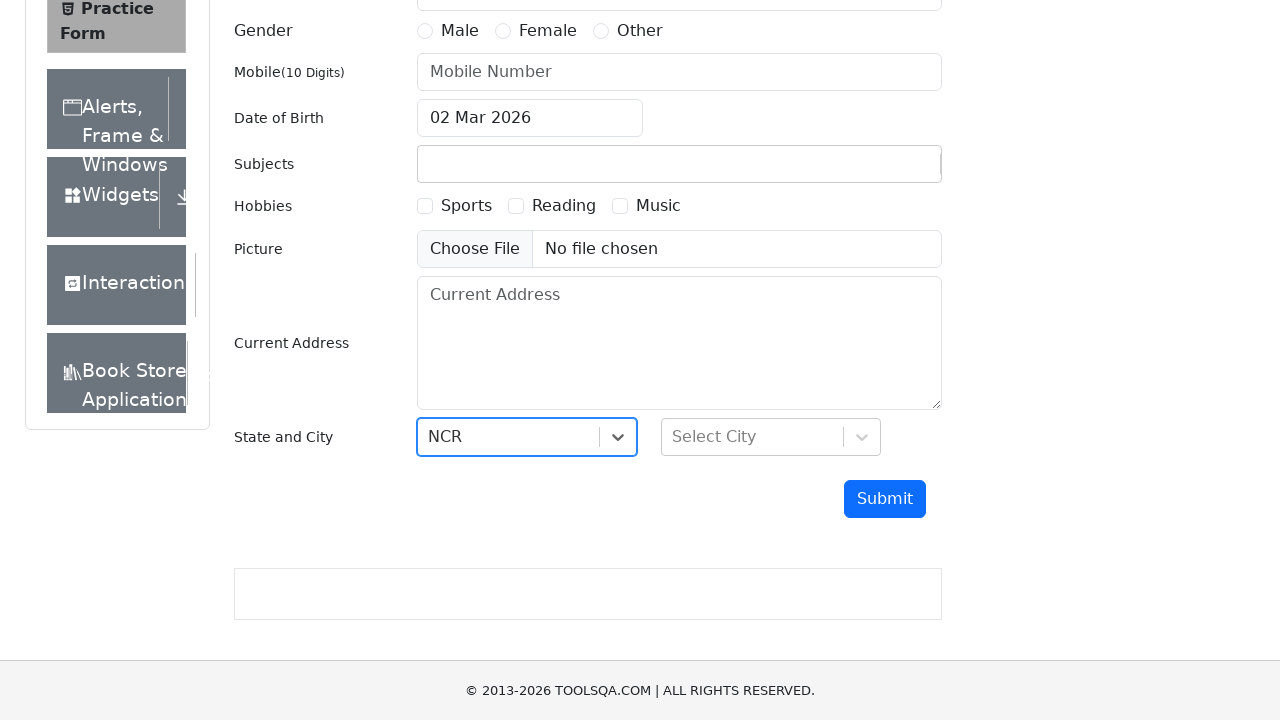

Reloaded the page to test refresh functionality
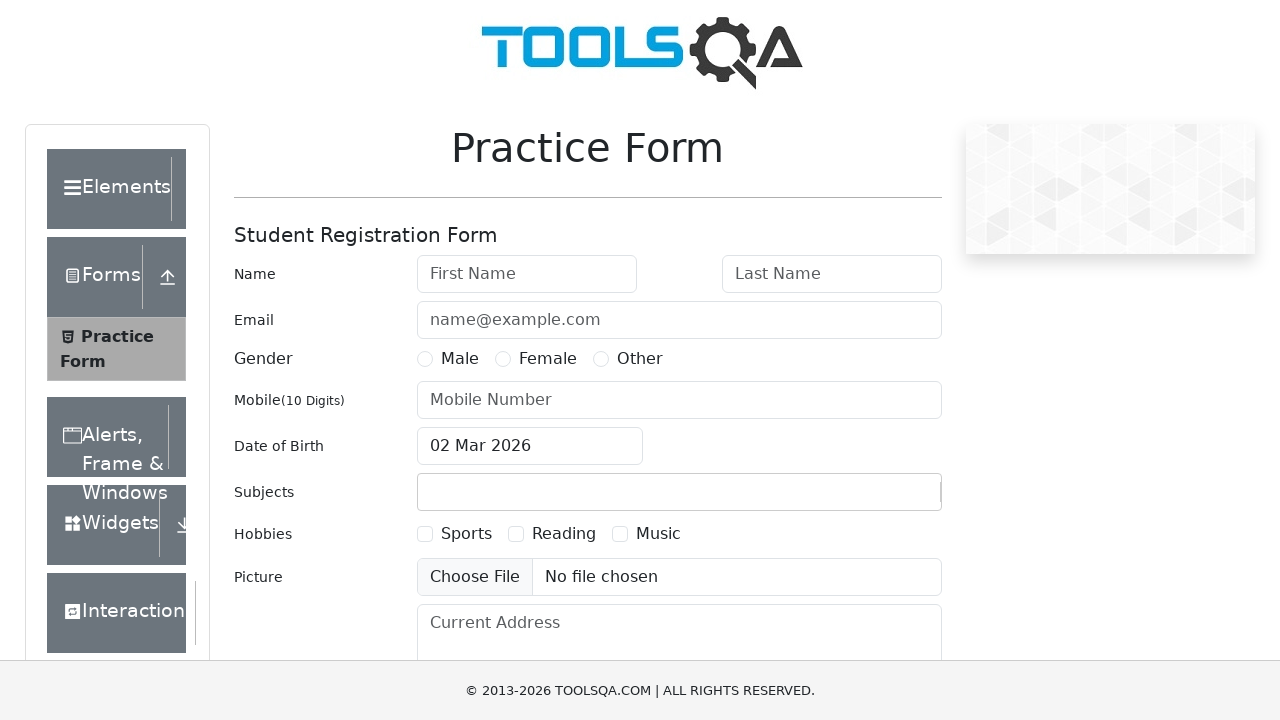

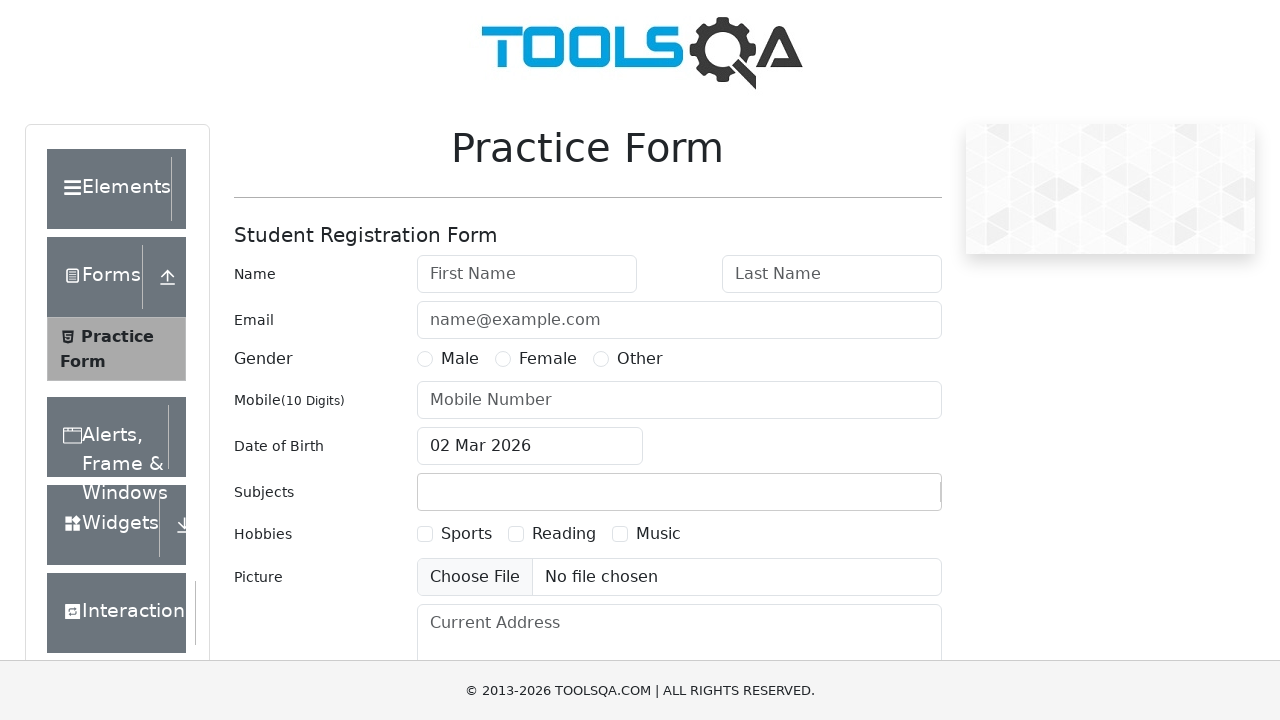